Verifies that the YouTube logo is displayed on the page

Starting URL: https://www.youtube.com/

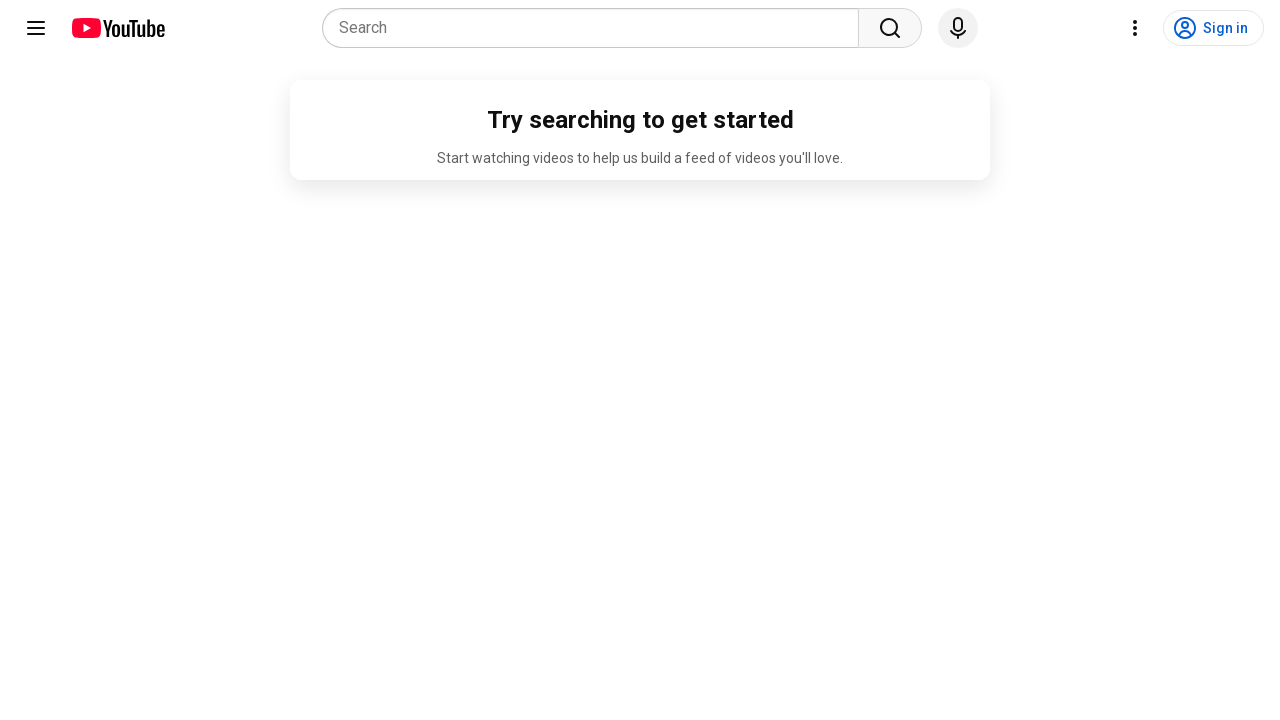

Navigated to https://www.youtube.com/
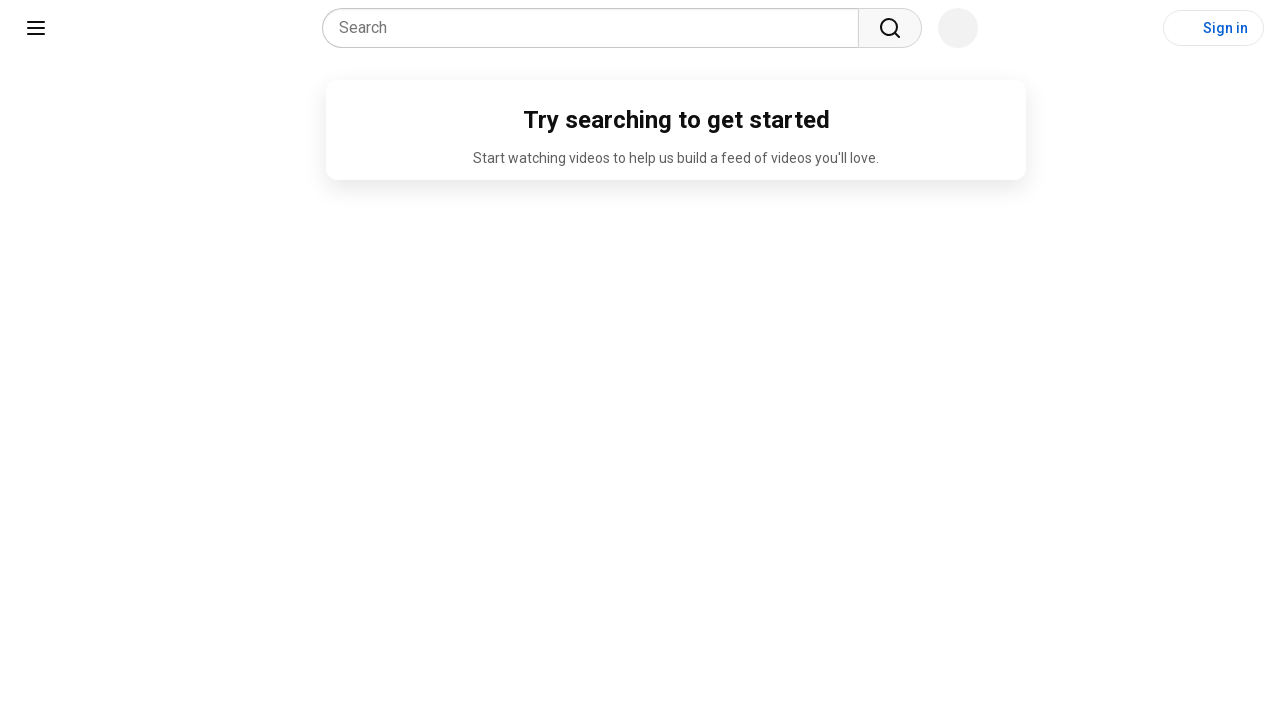

Located YouTube logo element
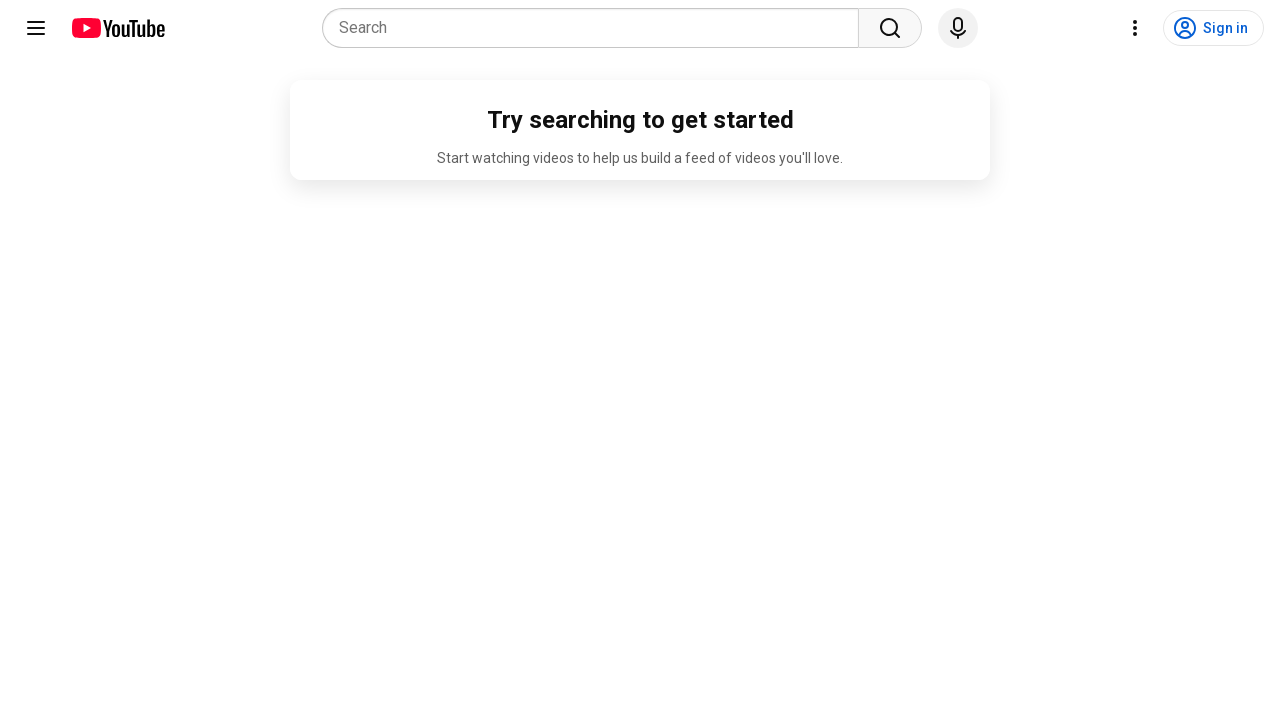

Verified that YouTube logo is displayed on the page
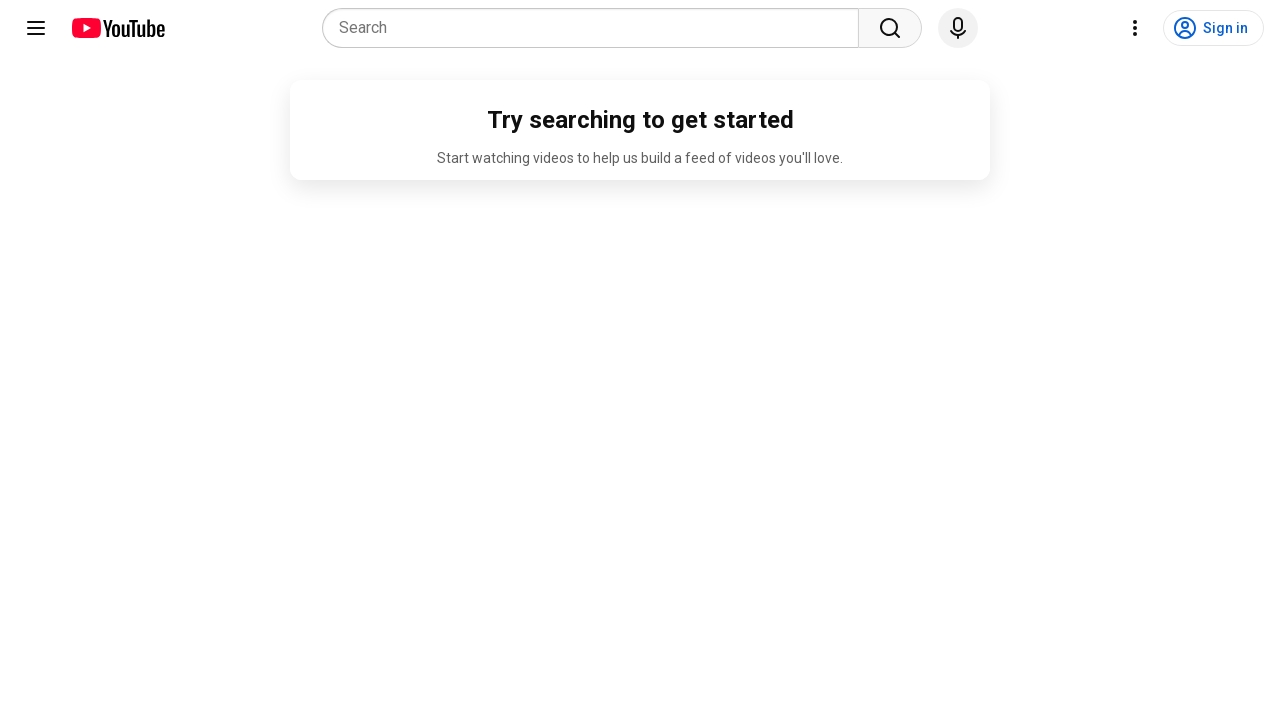

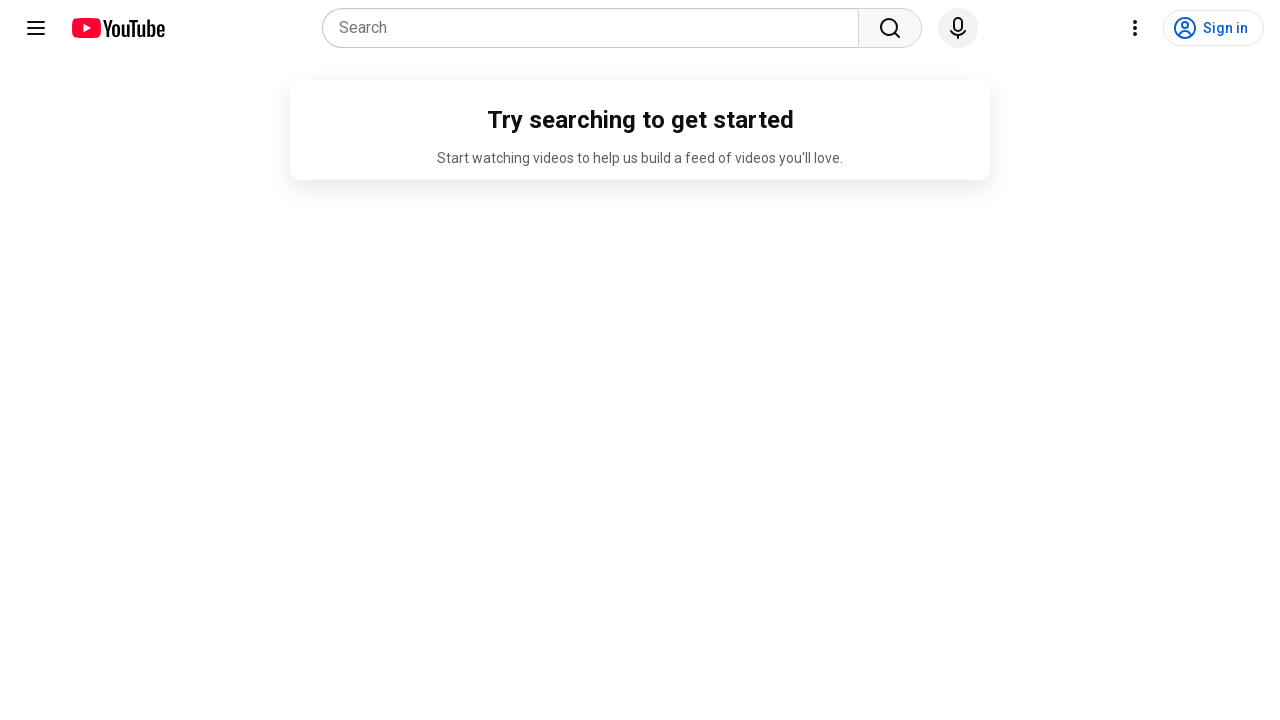